Tests alert handling functionality by triggering different types of alerts and interacting with them

Starting URL: https://rahulshettyacademy.com/AutomationPractice/

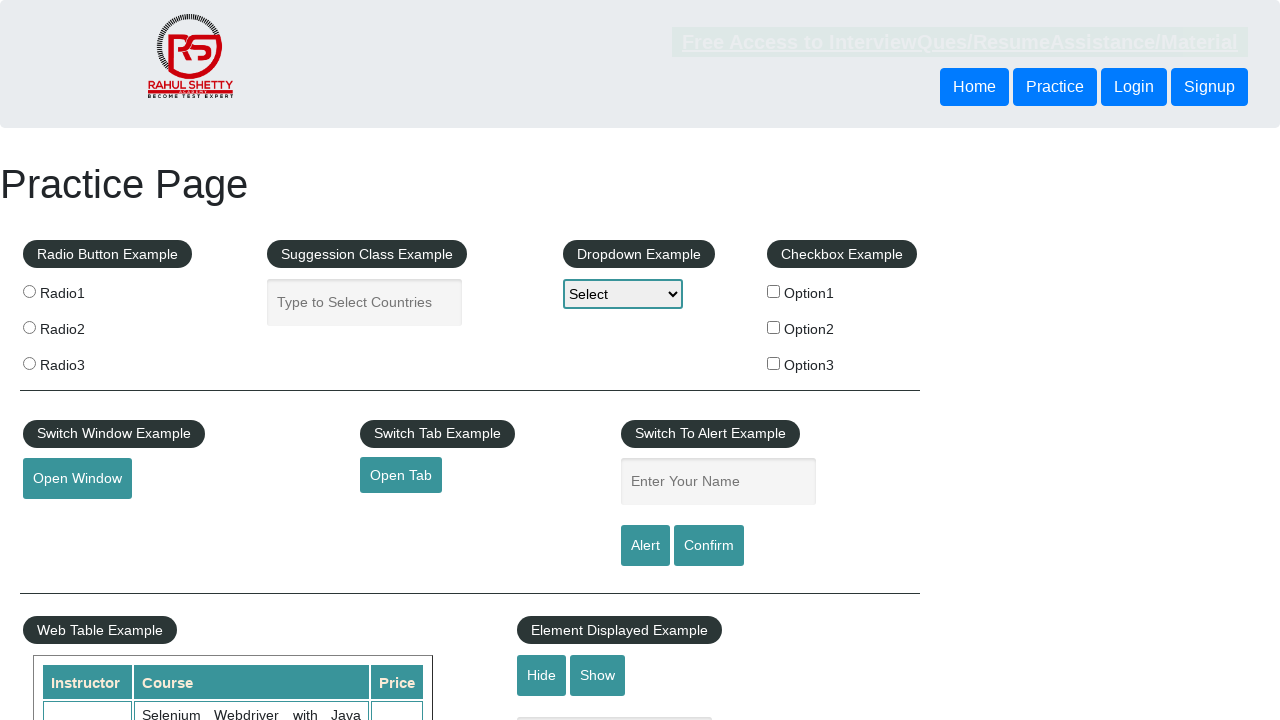

Filled name field with 'Avinash' on #name
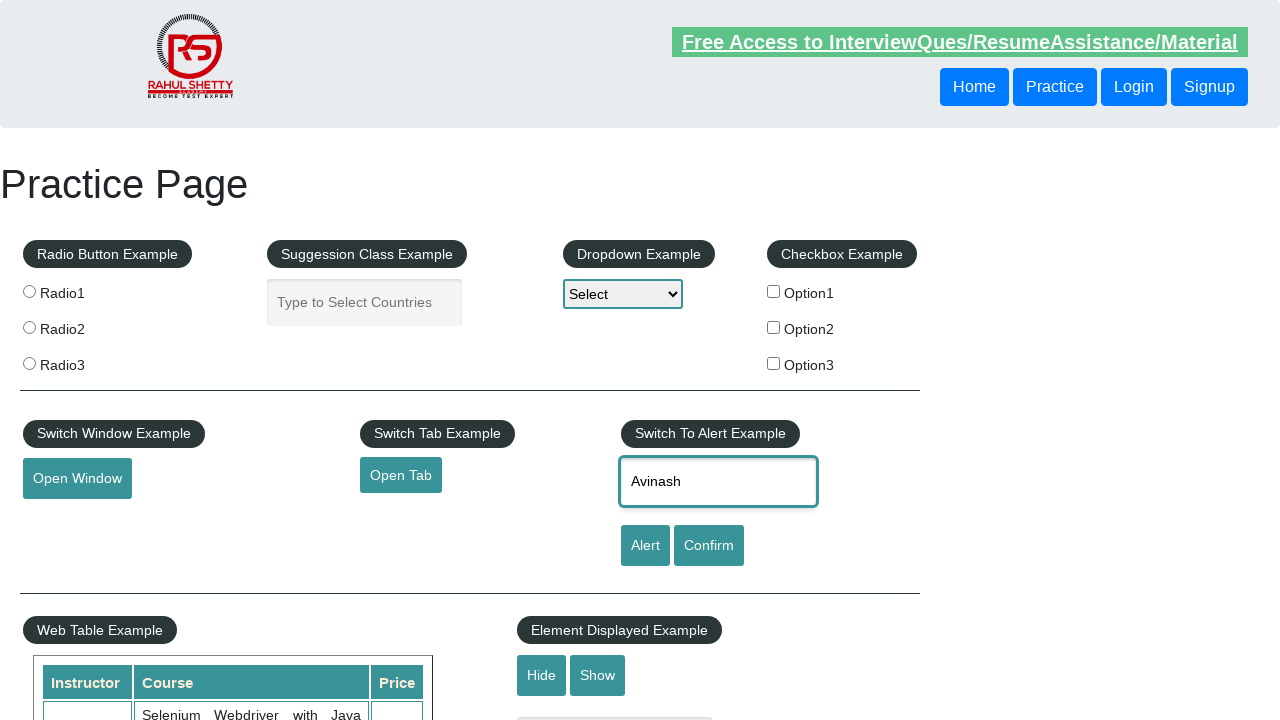

Clicked alert button to trigger simple alert at (645, 546) on #alertbtn
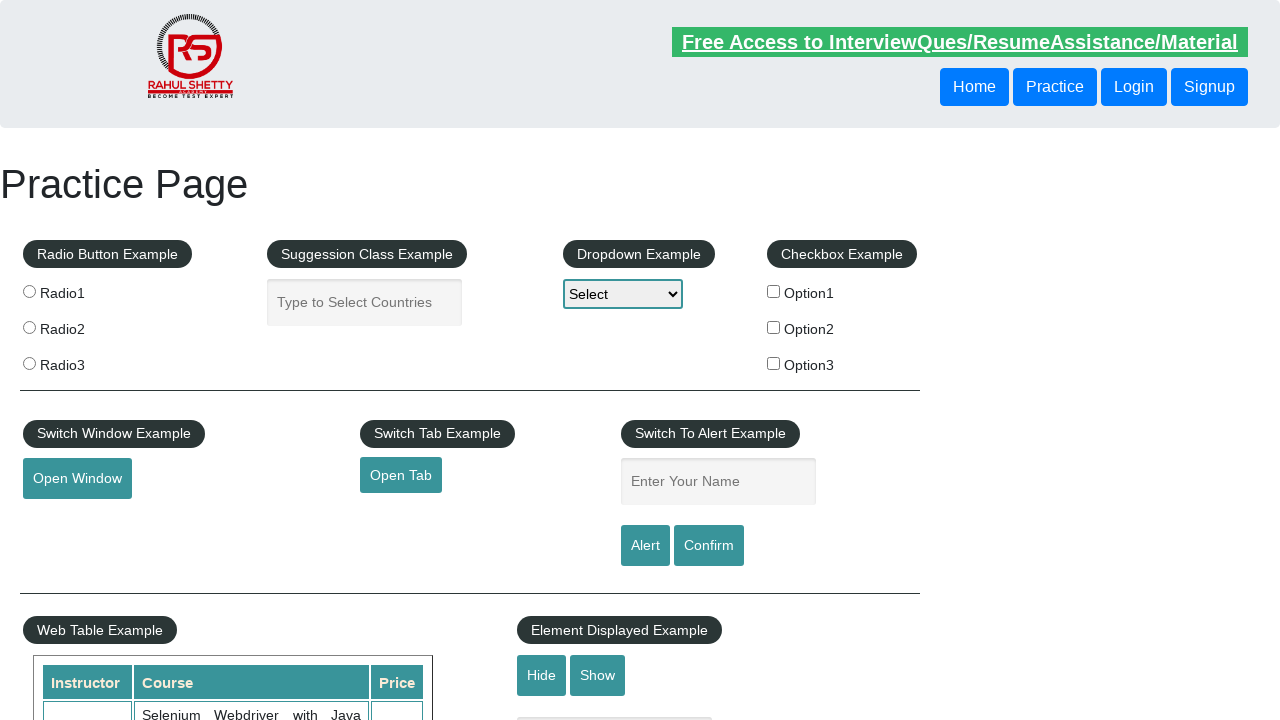

Set up dialog handler to accept alerts
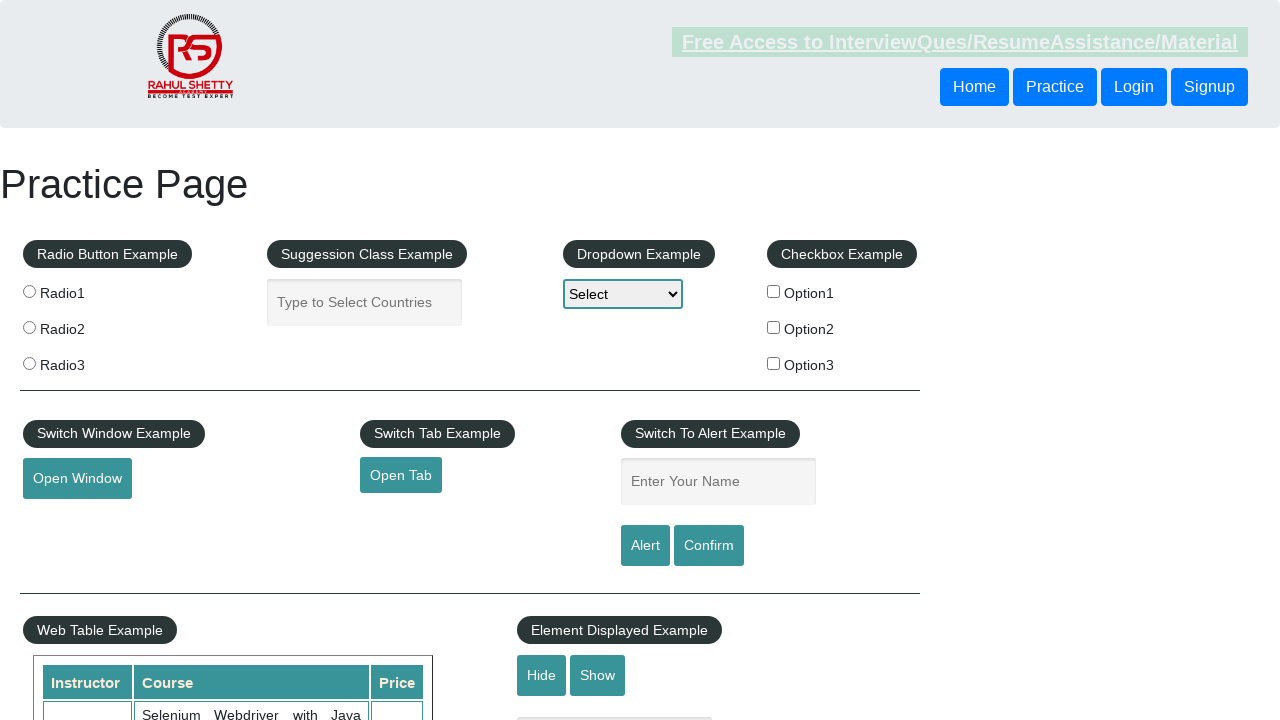

Clicked confirm button to trigger confirmation dialog at (709, 546) on #confirmbtn
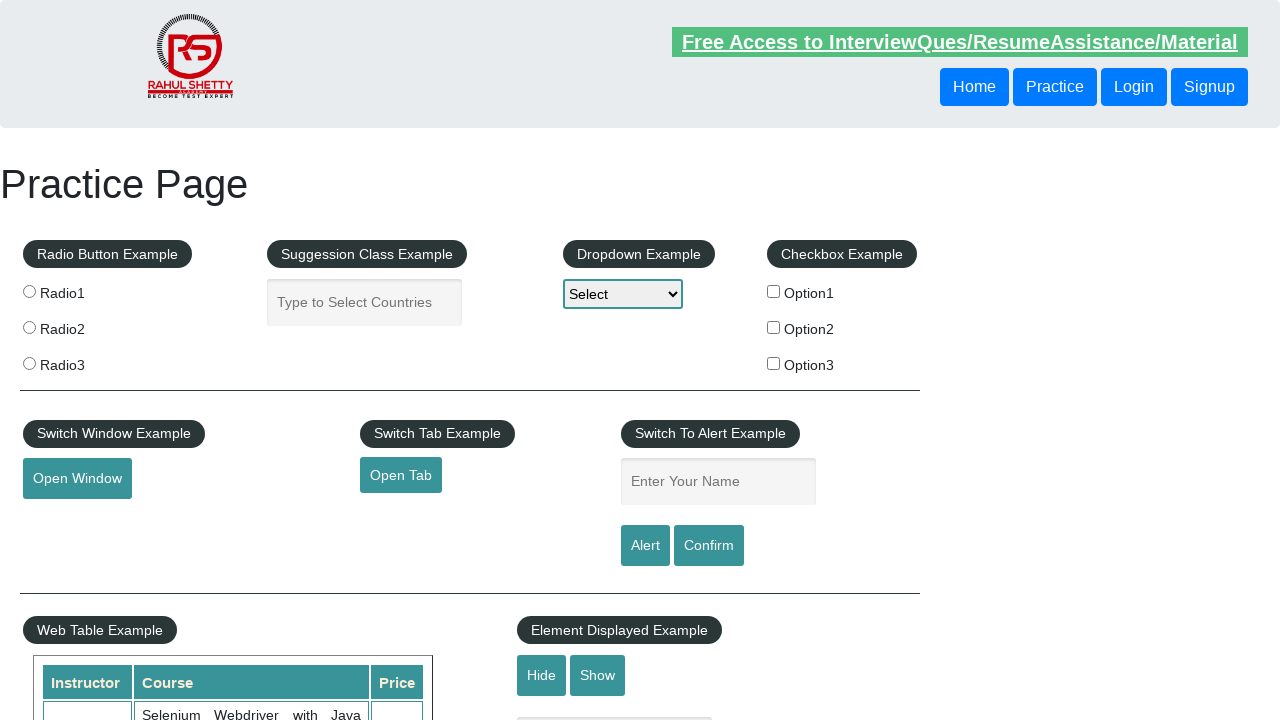

Set up dialog handler to dismiss confirmation dialogs
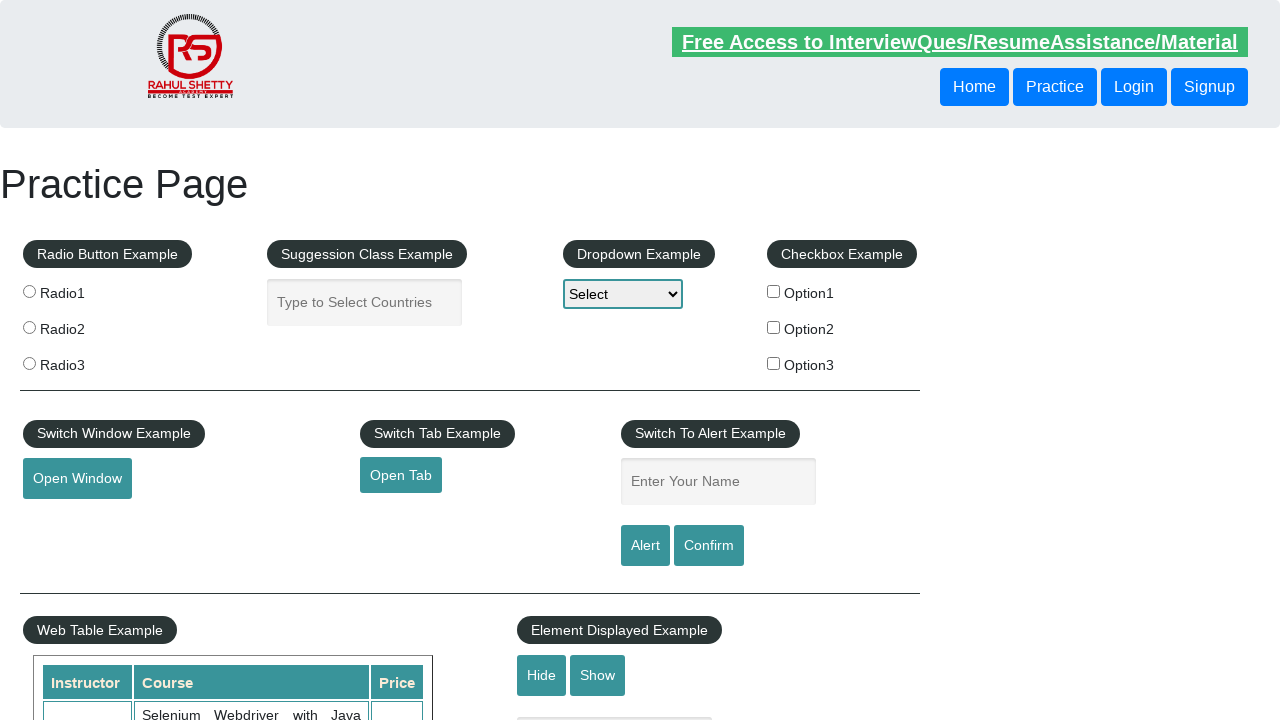

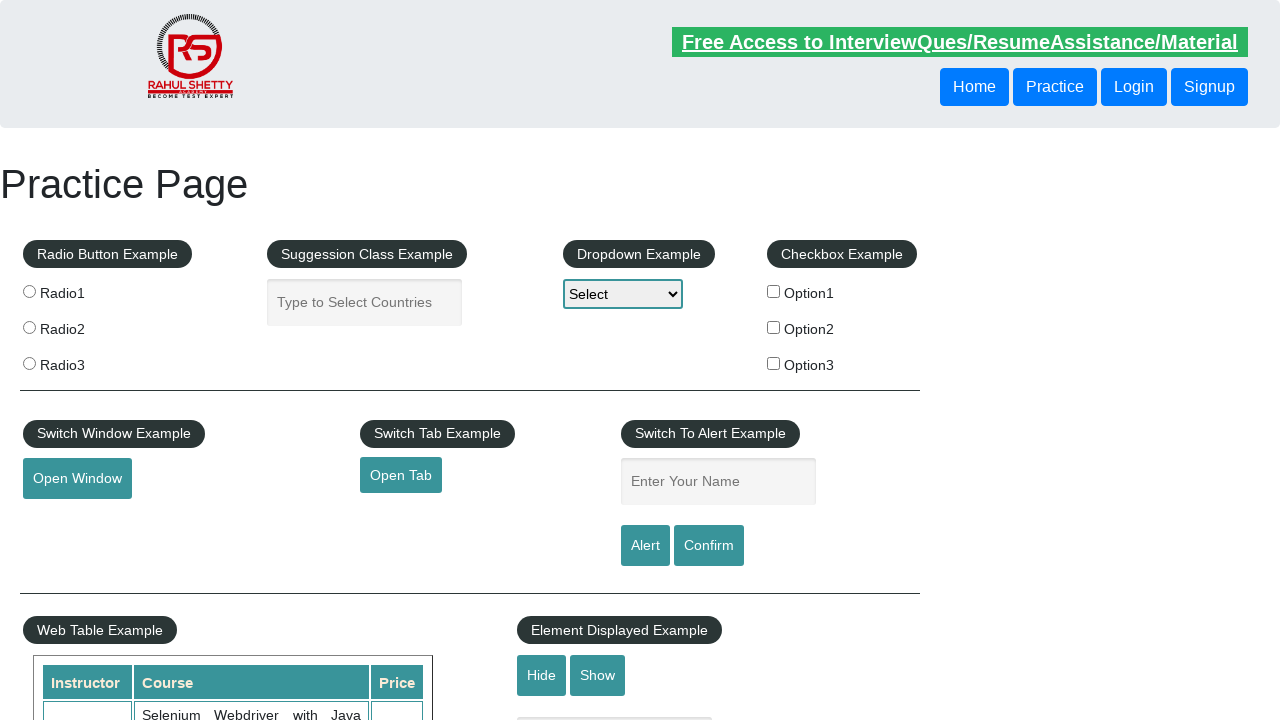